Opens an algorithm visualizer web application. The script only navigates to the page without performing any further actions.

Starting URL: https://algorithammvisualizerrr.netlify.app/

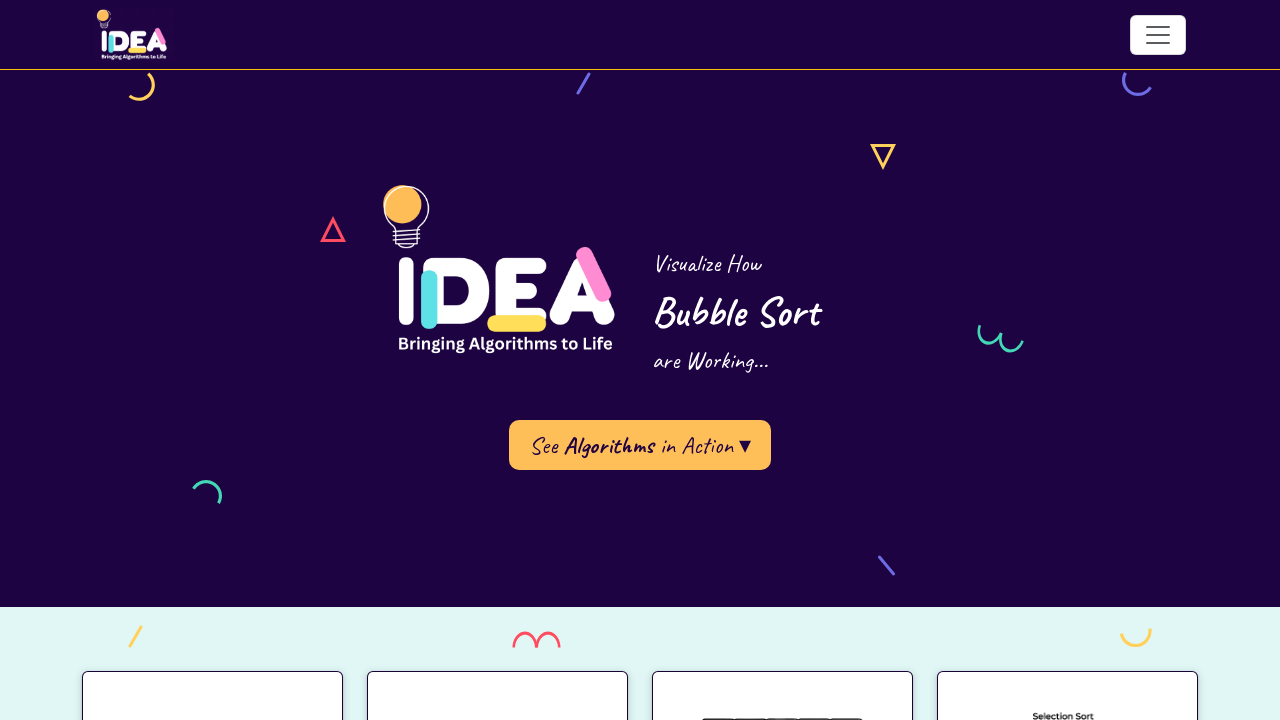

Algorithm visualizer page loaded (DOM content loaded)
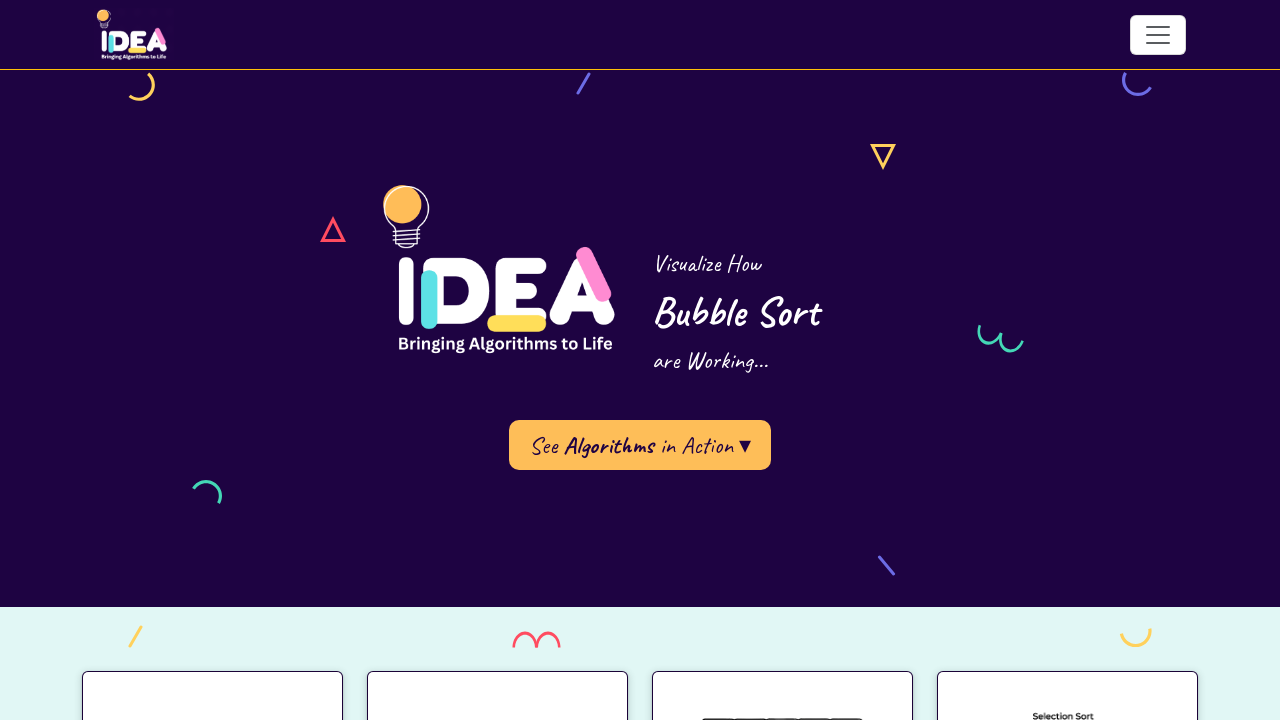

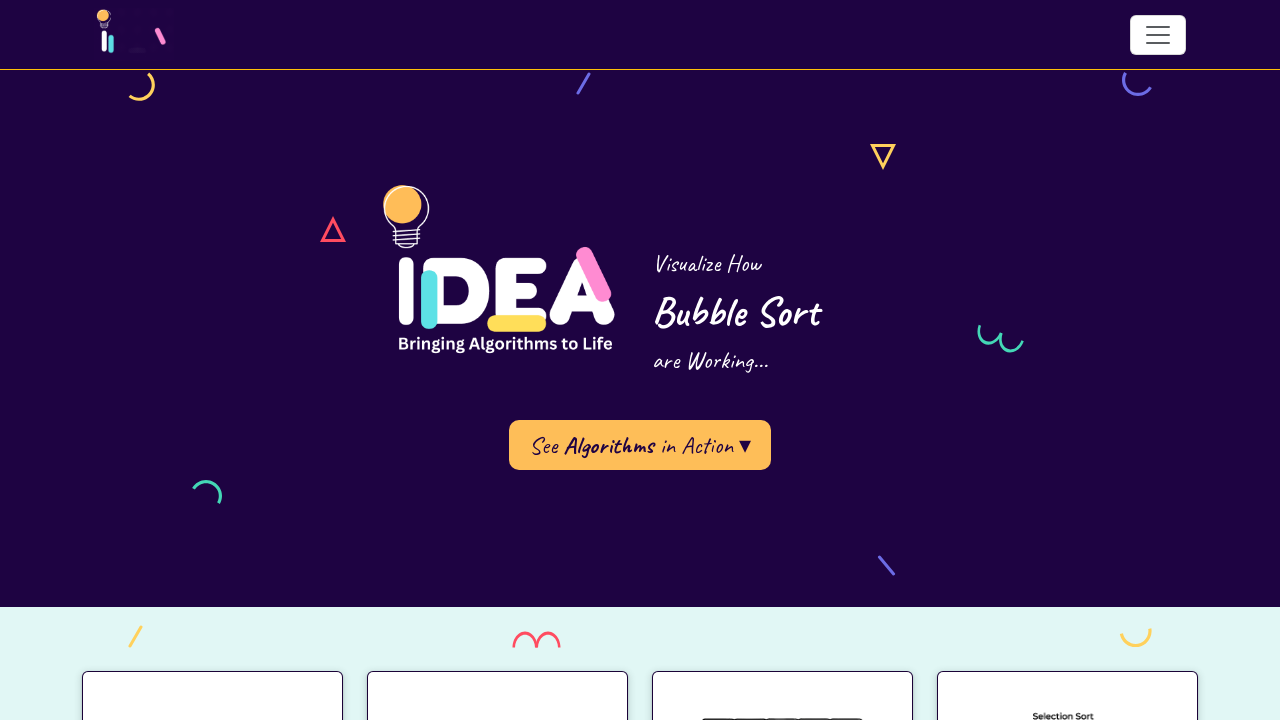